Tests editing a todo item by double-clicking, filling new text, and pressing Enter

Starting URL: https://demo.playwright.dev/todomvc

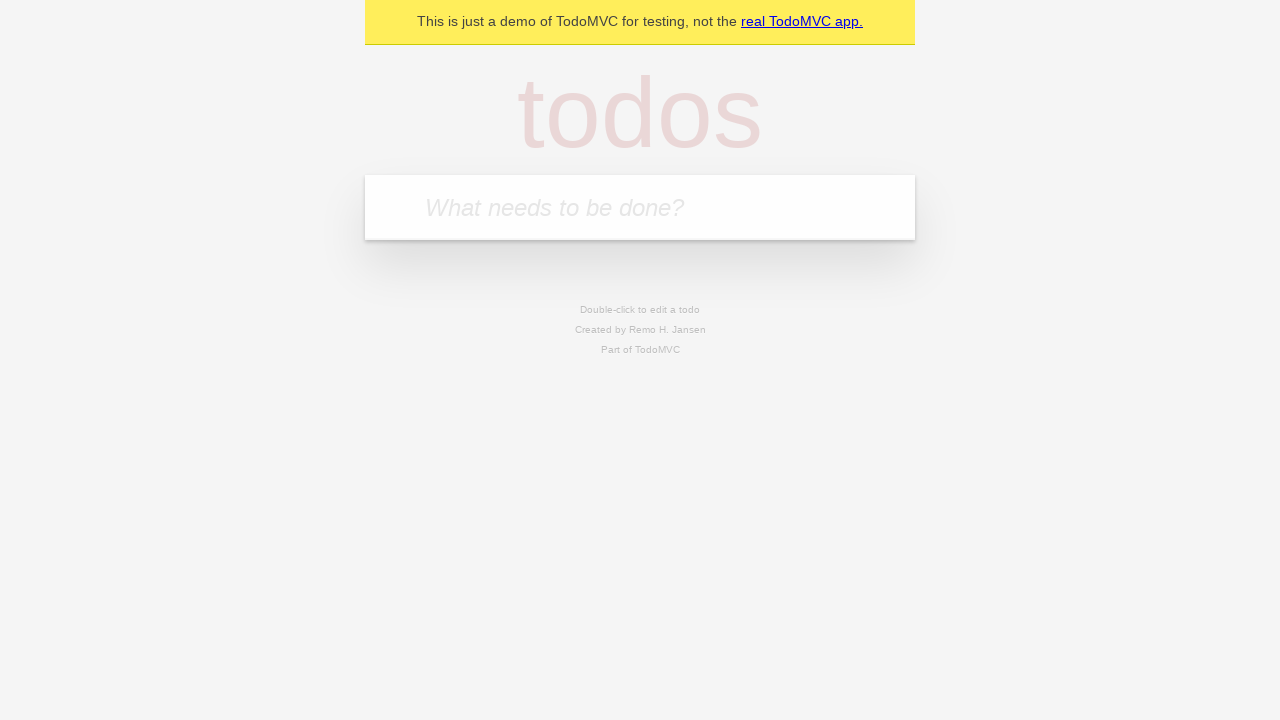

Filled todo input with 'buy some cheese' on internal:attr=[placeholder="What needs to be done?"i]
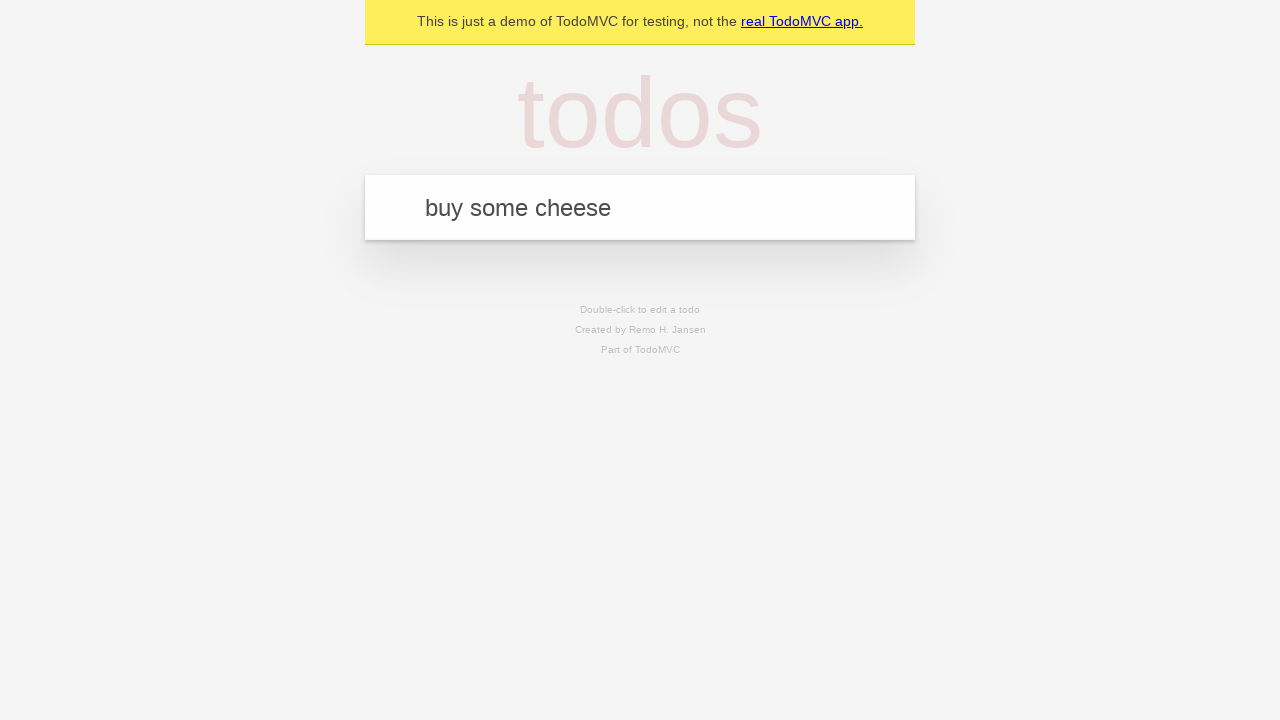

Pressed Enter to create first todo on internal:attr=[placeholder="What needs to be done?"i]
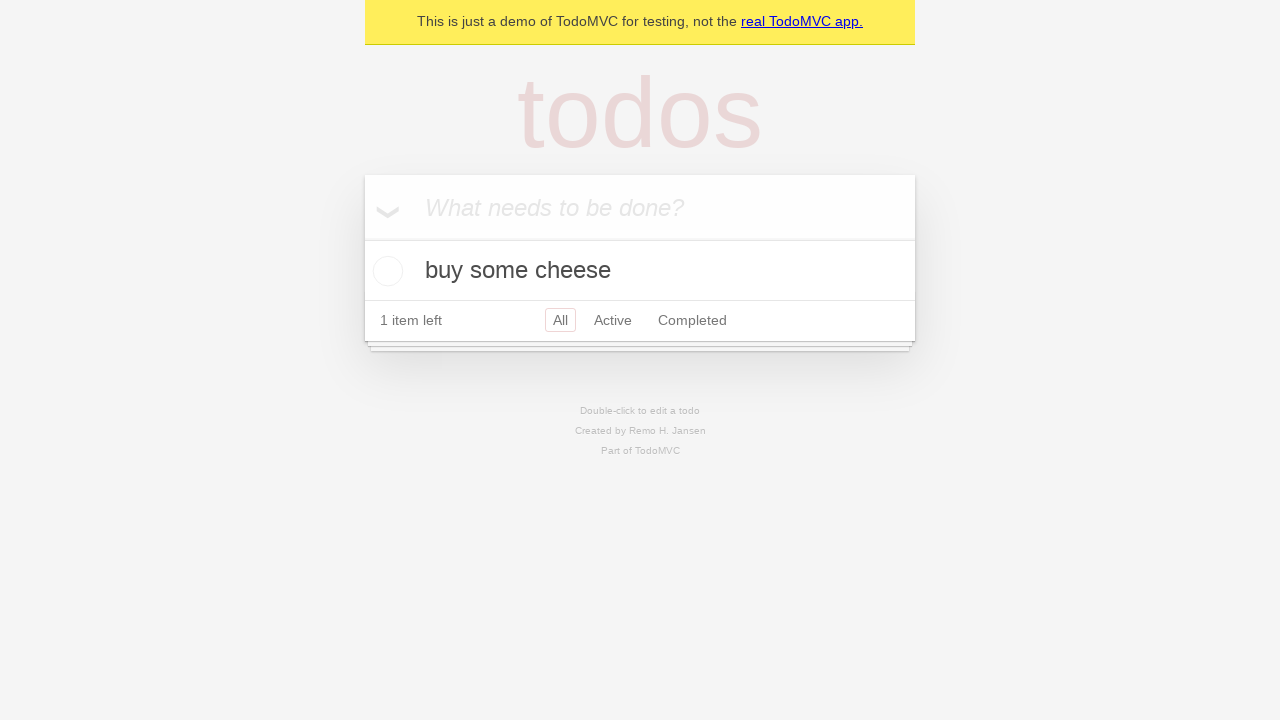

Filled todo input with 'feed the cat' on internal:attr=[placeholder="What needs to be done?"i]
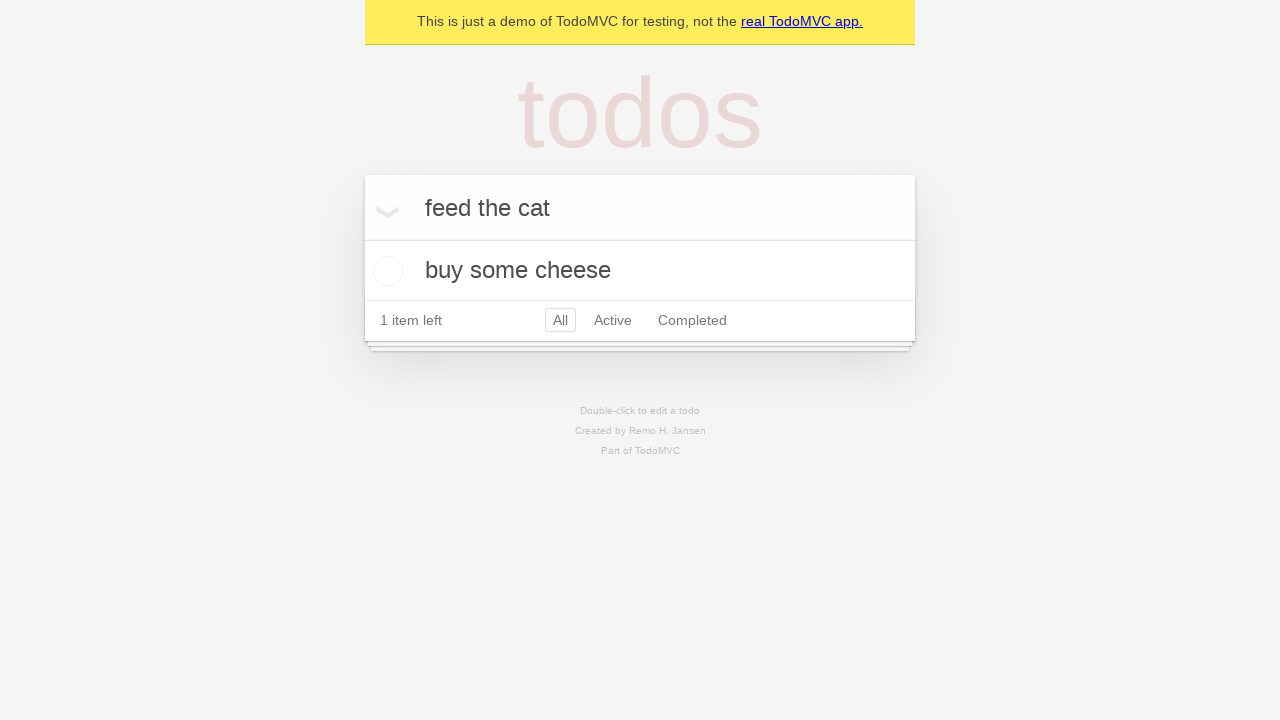

Pressed Enter to create second todo on internal:attr=[placeholder="What needs to be done?"i]
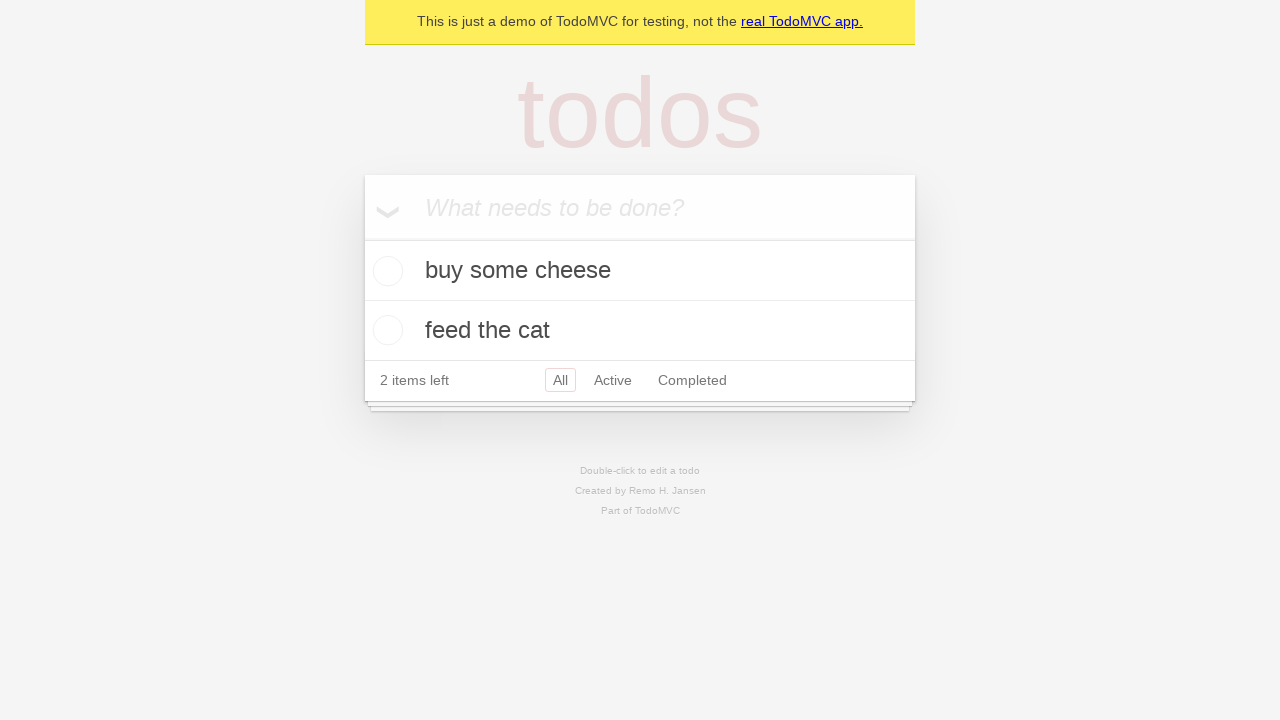

Filled todo input with 'book a doctors appointment' on internal:attr=[placeholder="What needs to be done?"i]
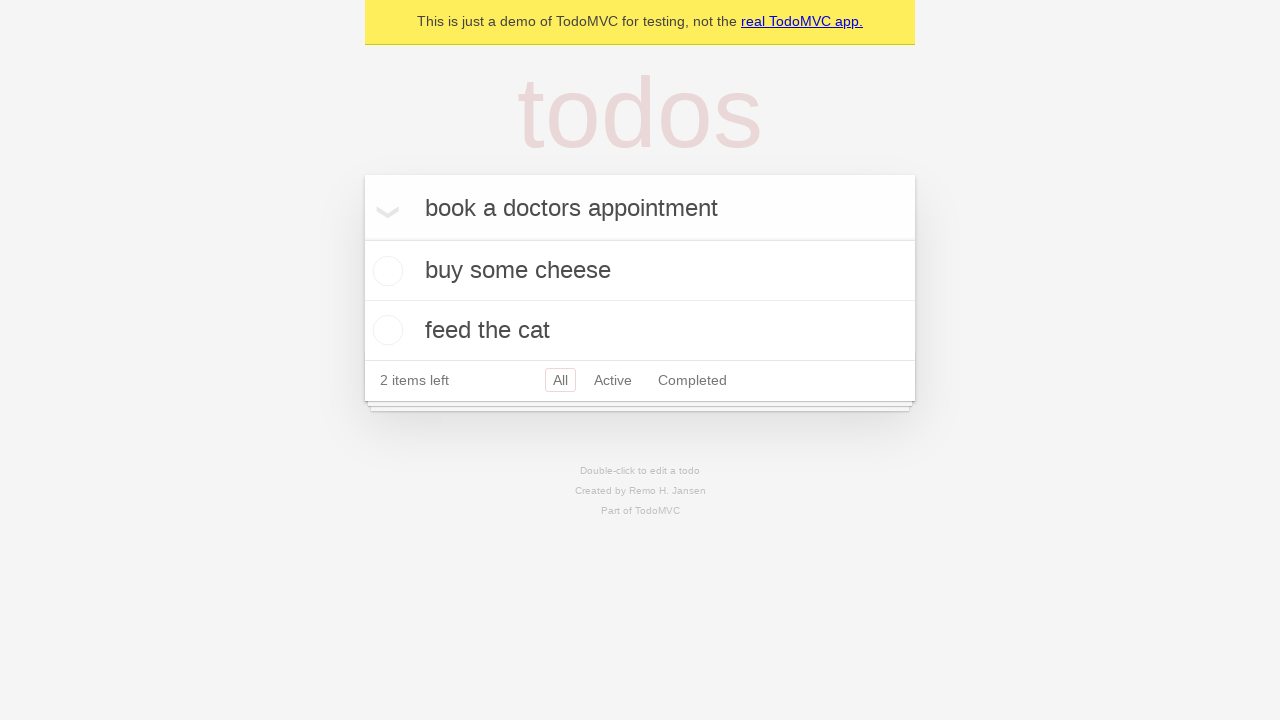

Pressed Enter to create third todo on internal:attr=[placeholder="What needs to be done?"i]
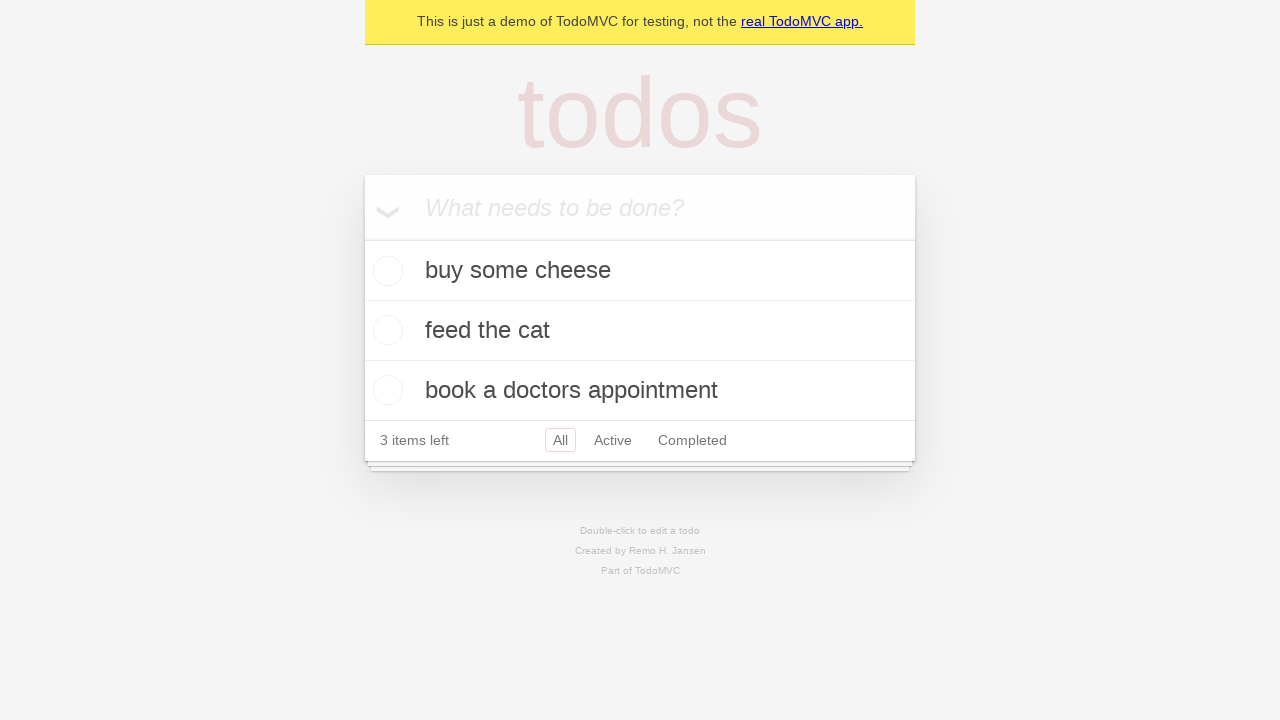

Double-clicked second todo item to enter edit mode at (640, 331) on internal:testid=[data-testid="todo-item"s] >> nth=1
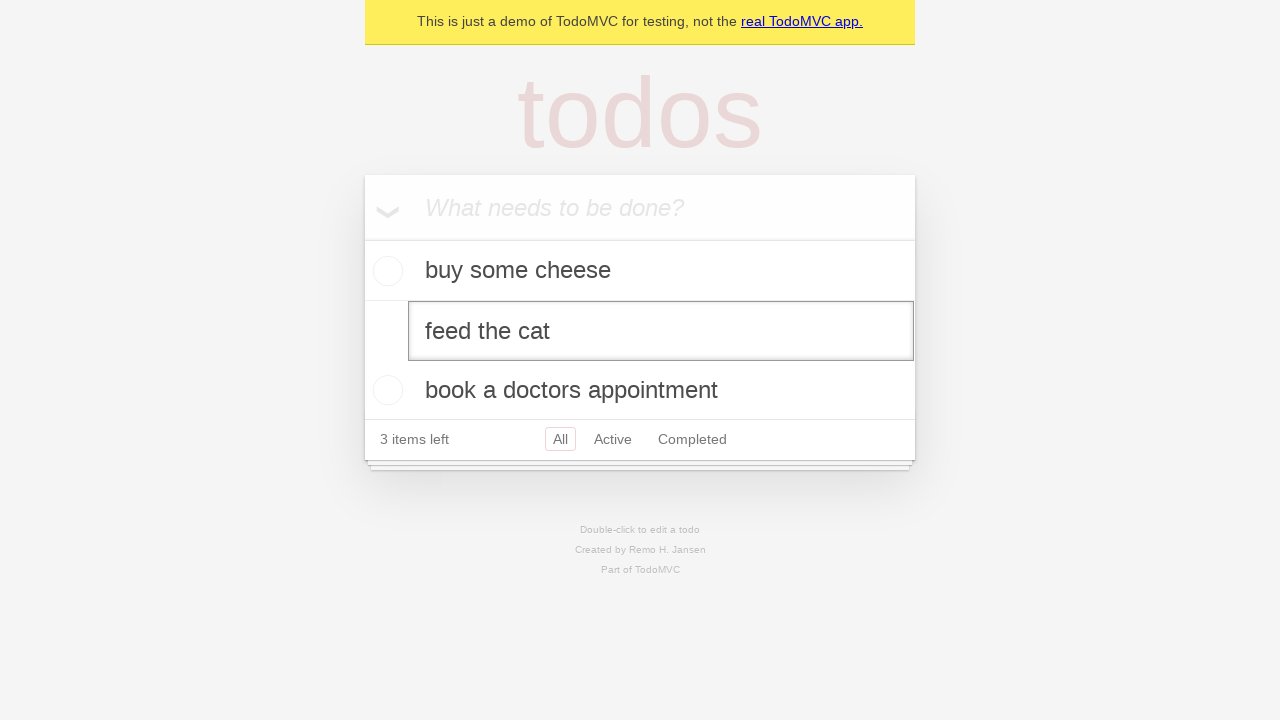

Filled edit textbox with 'buy some sausages' on internal:testid=[data-testid="todo-item"s] >> nth=1 >> internal:role=textbox[nam
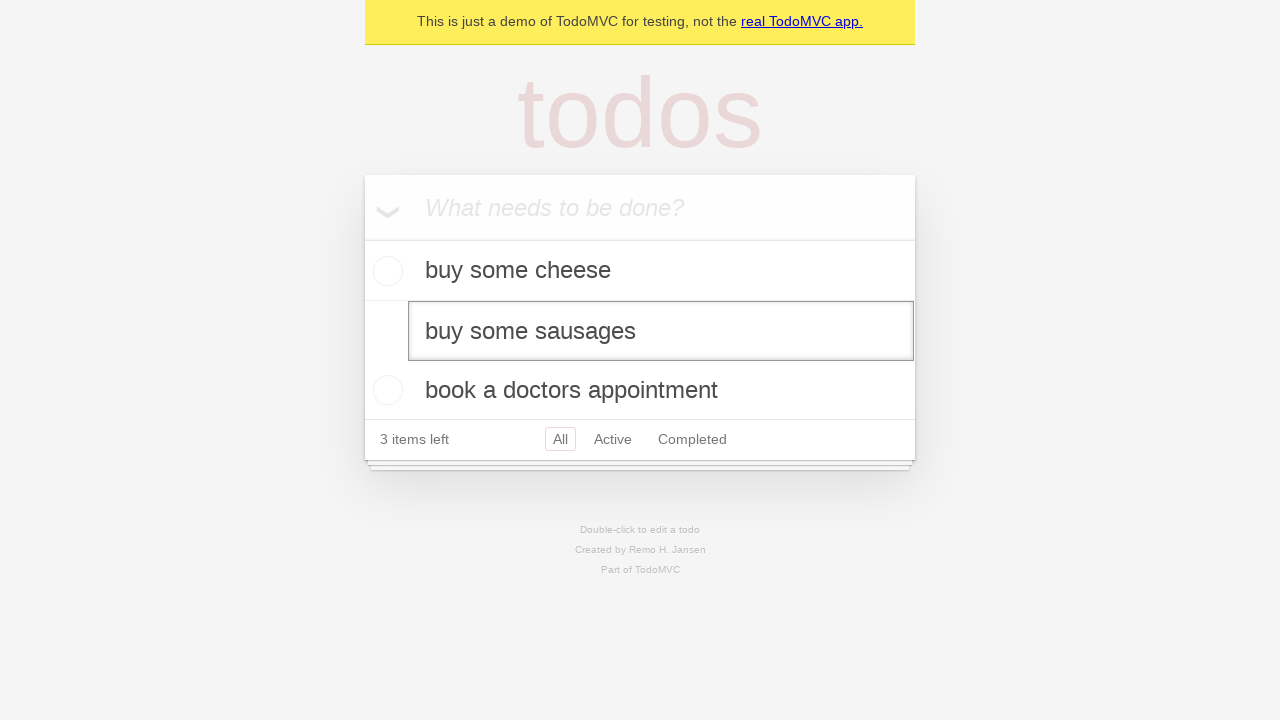

Pressed Enter to confirm edited todo text on internal:testid=[data-testid="todo-item"s] >> nth=1 >> internal:role=textbox[nam
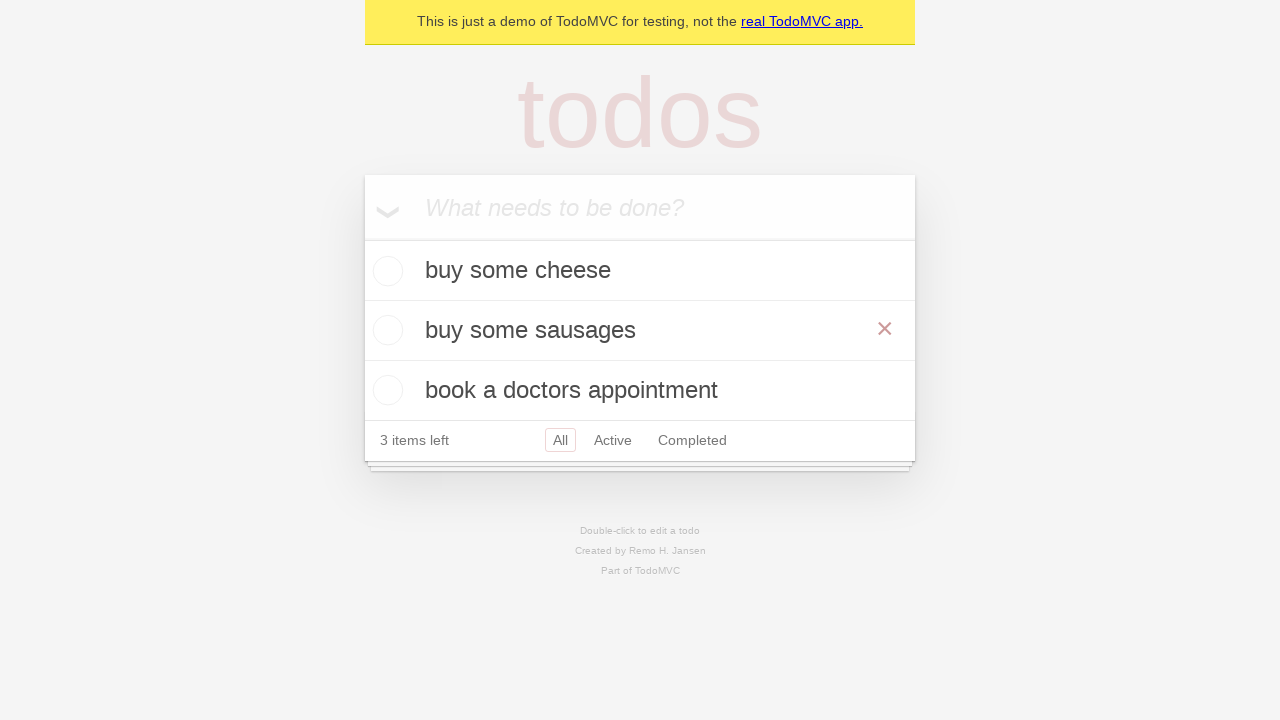

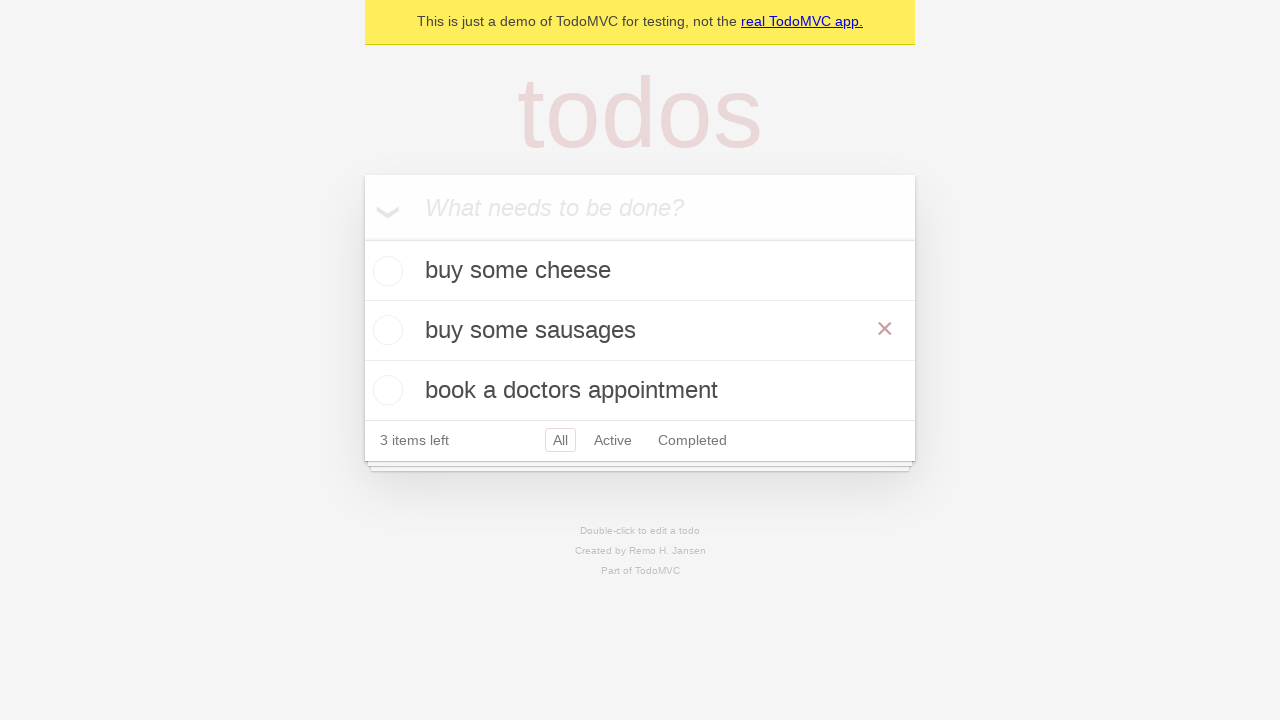